Navigates to a CSDN blog page and verifies that article links are present and loaded correctly.

Starting URL: https://blog.csdn.net/lzw_java?type=blog

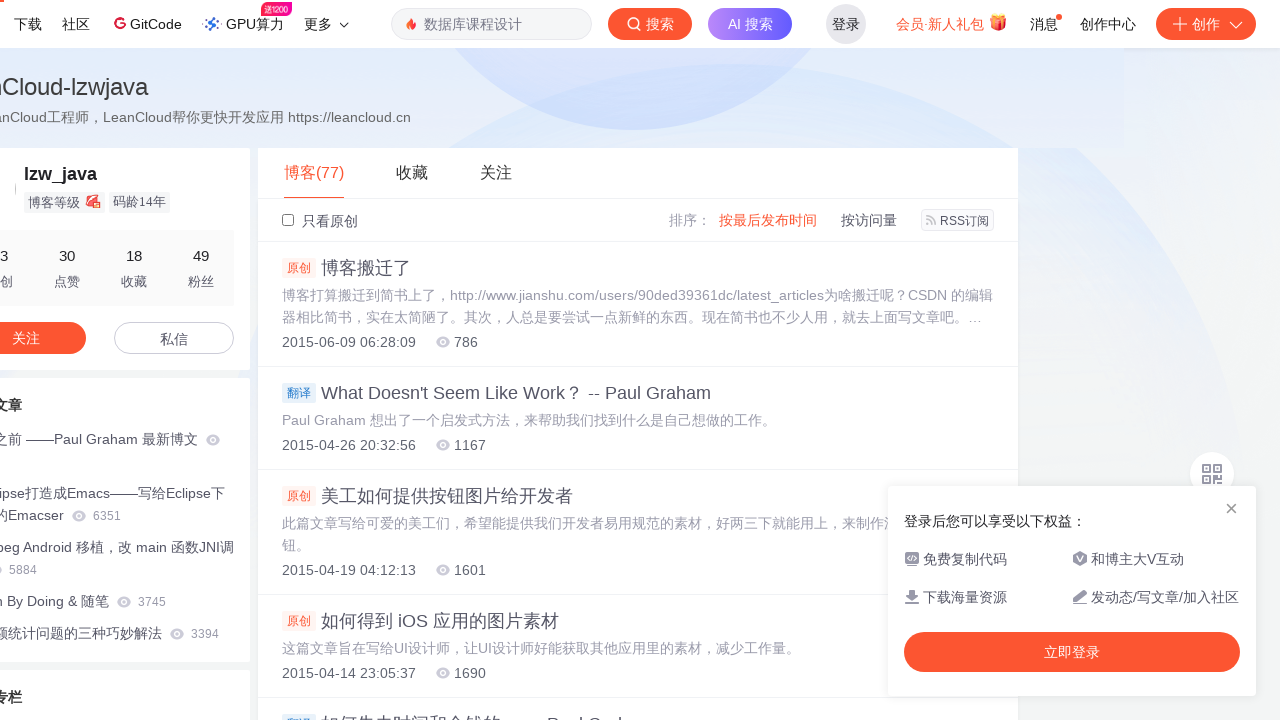

Waited for page to load and links to be present
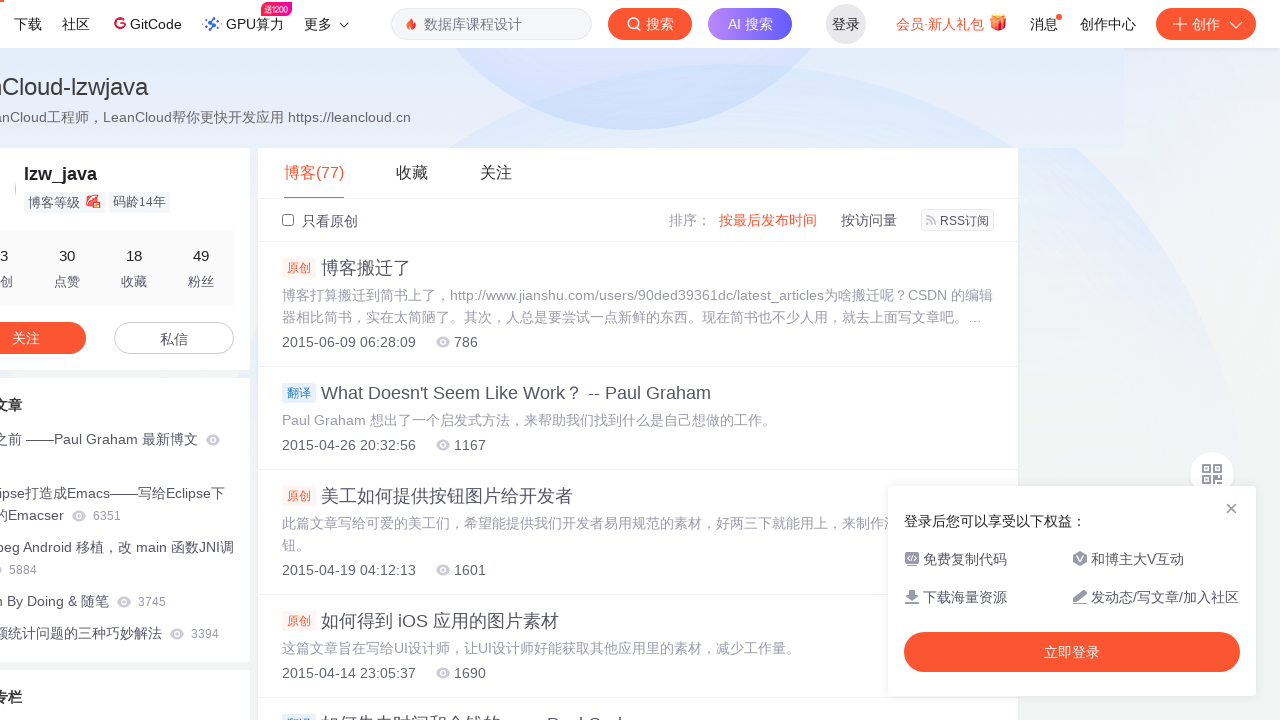

Verified that CSDN blog article links are loaded correctly
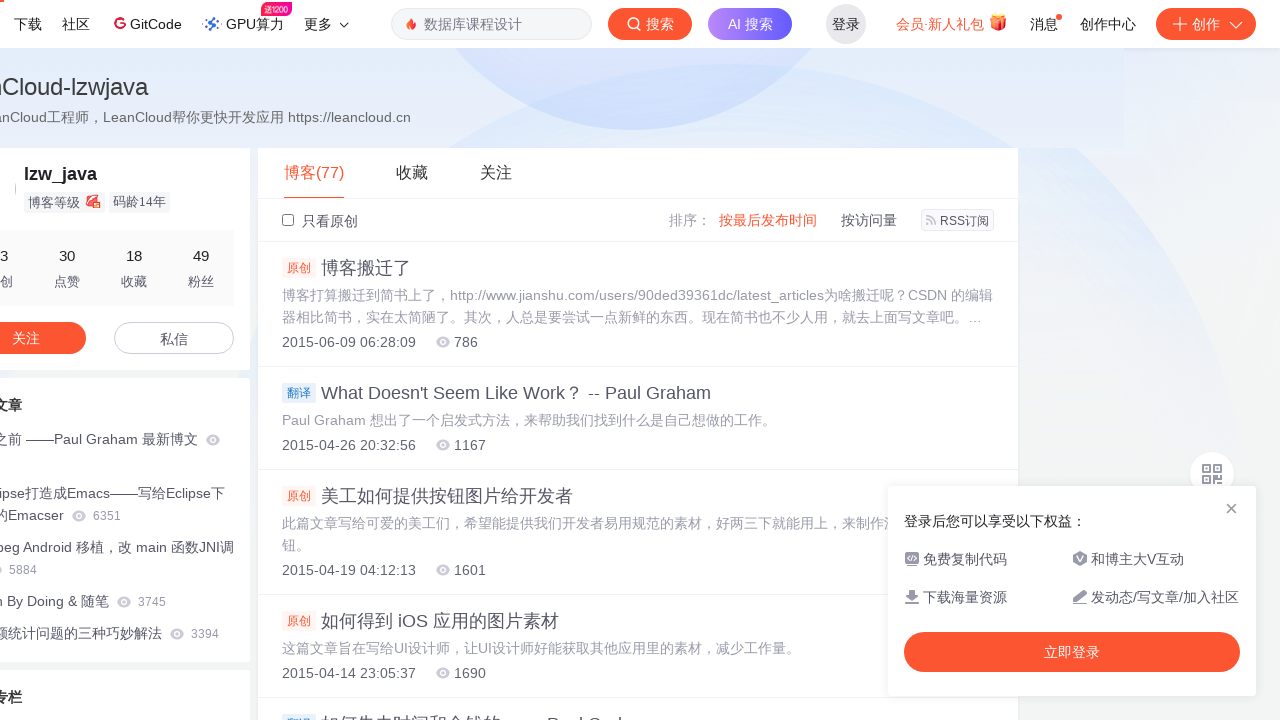

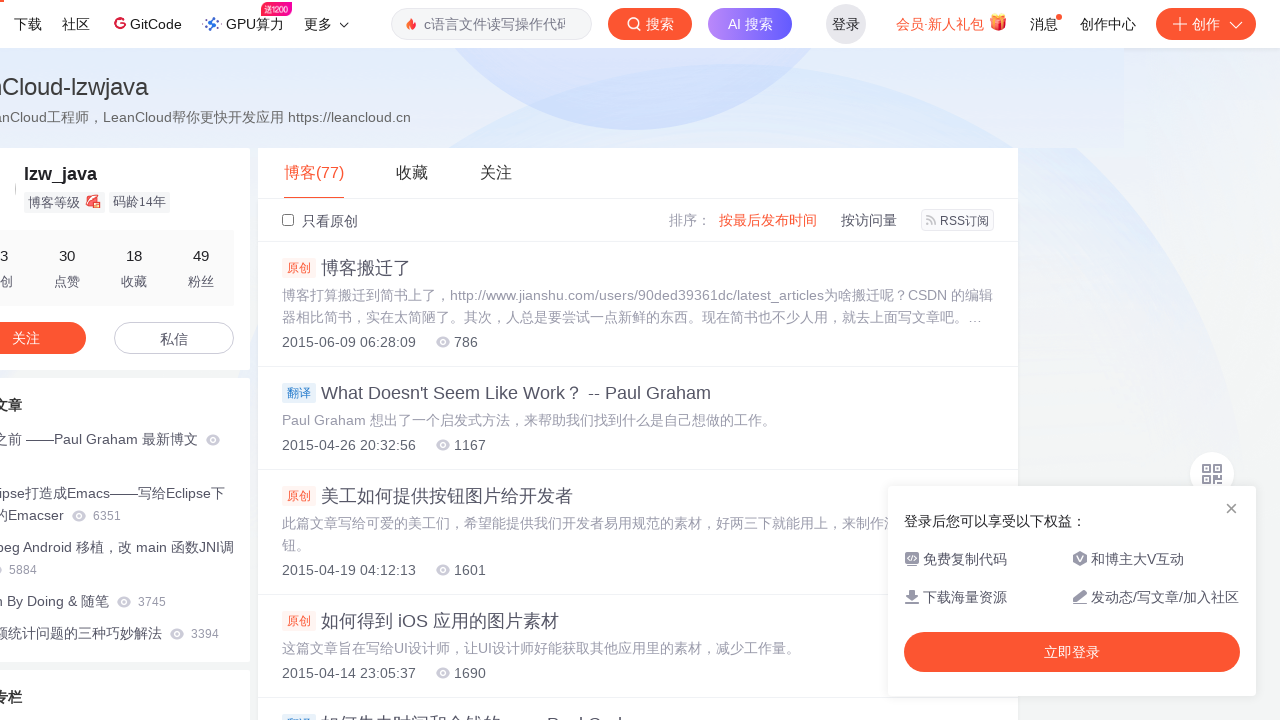